Tests user registration form by filling username and email fields on the Advantage Shopping registration page

Starting URL: https://www.advantageonlineshopping.com/#/register

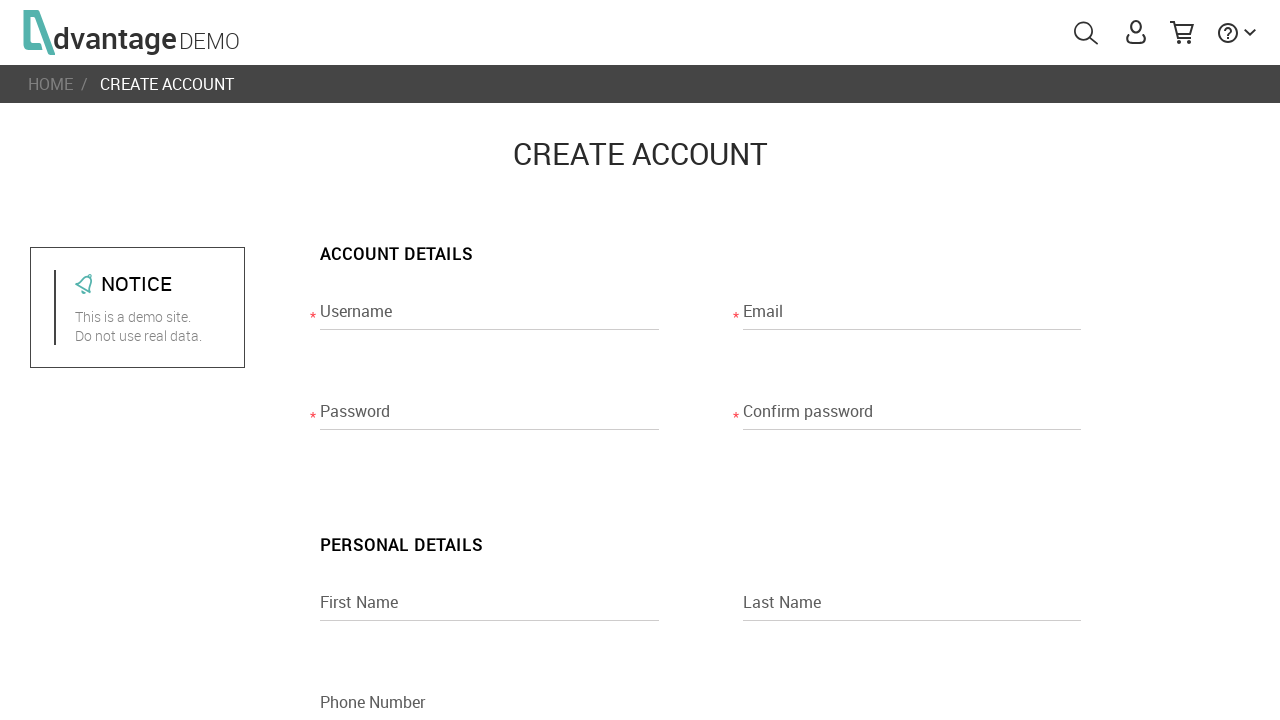

Filled username field with 'DanielMiranda287' on input[name='usernameRegisterPage']
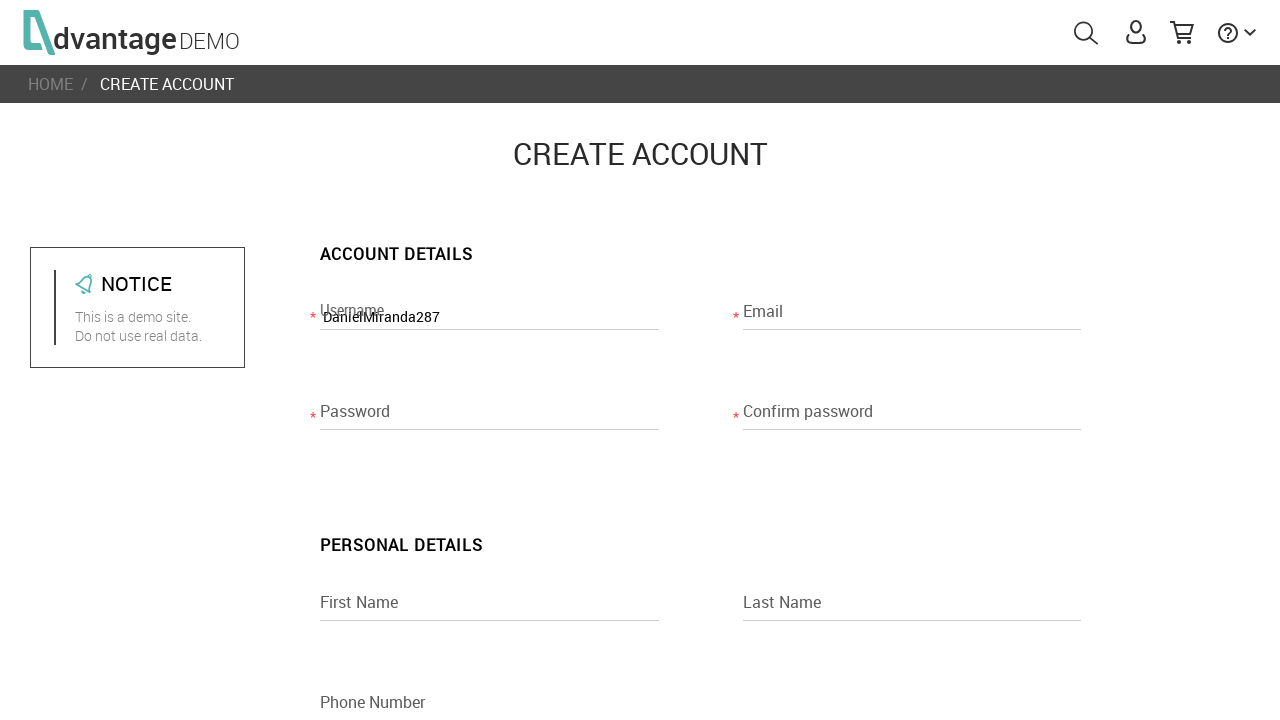

Filled email field with 'testuser394@gmail.com' on input[name='emailRegisterPage']
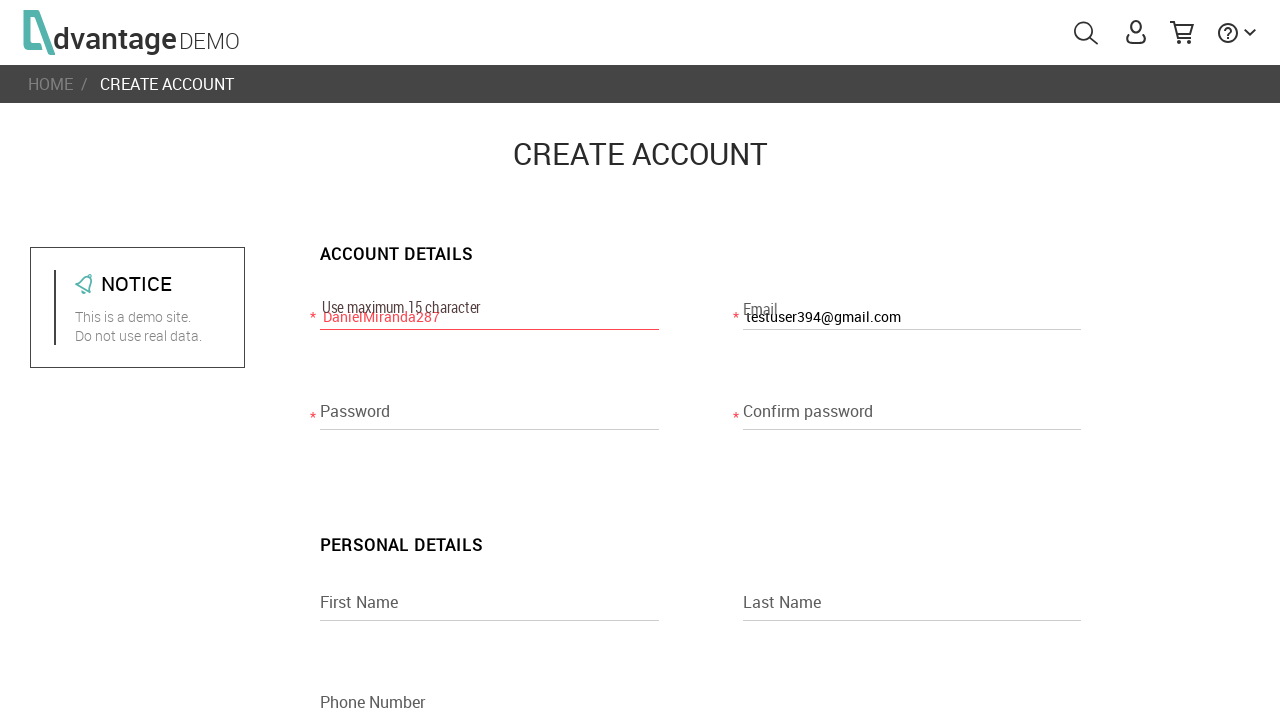

Verified CREATE ACCOUNT heading is present on registration page
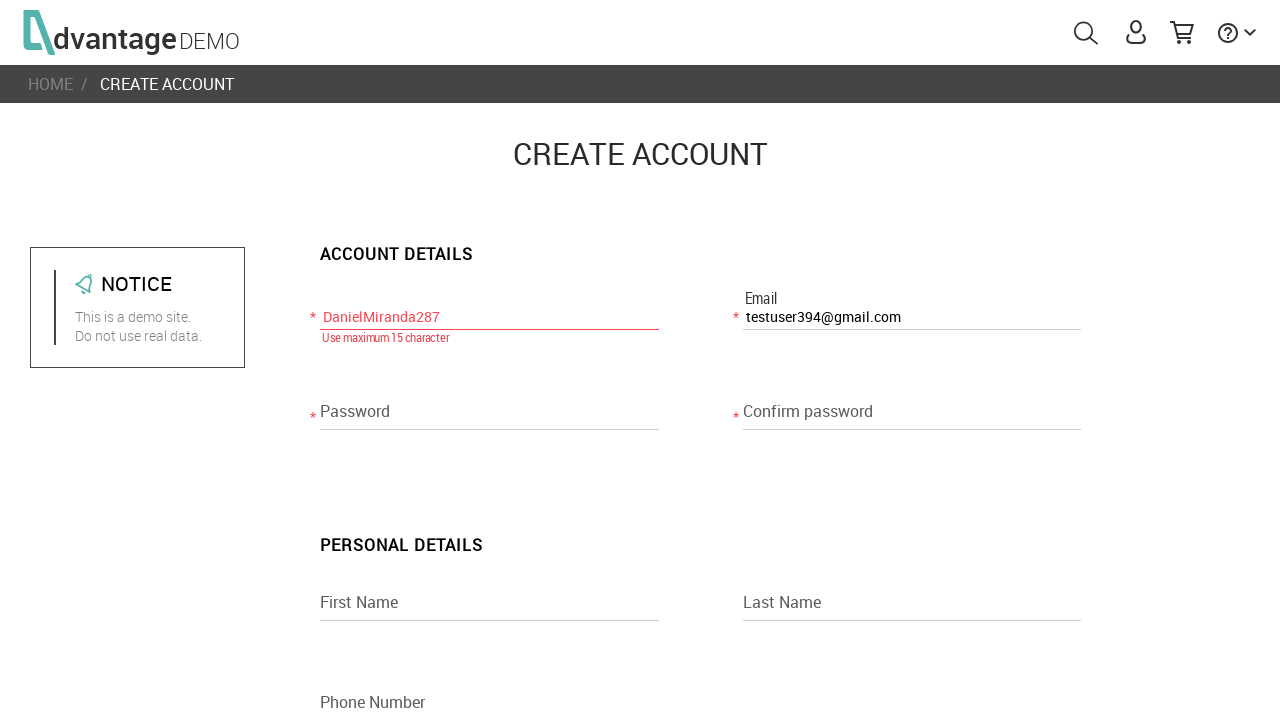

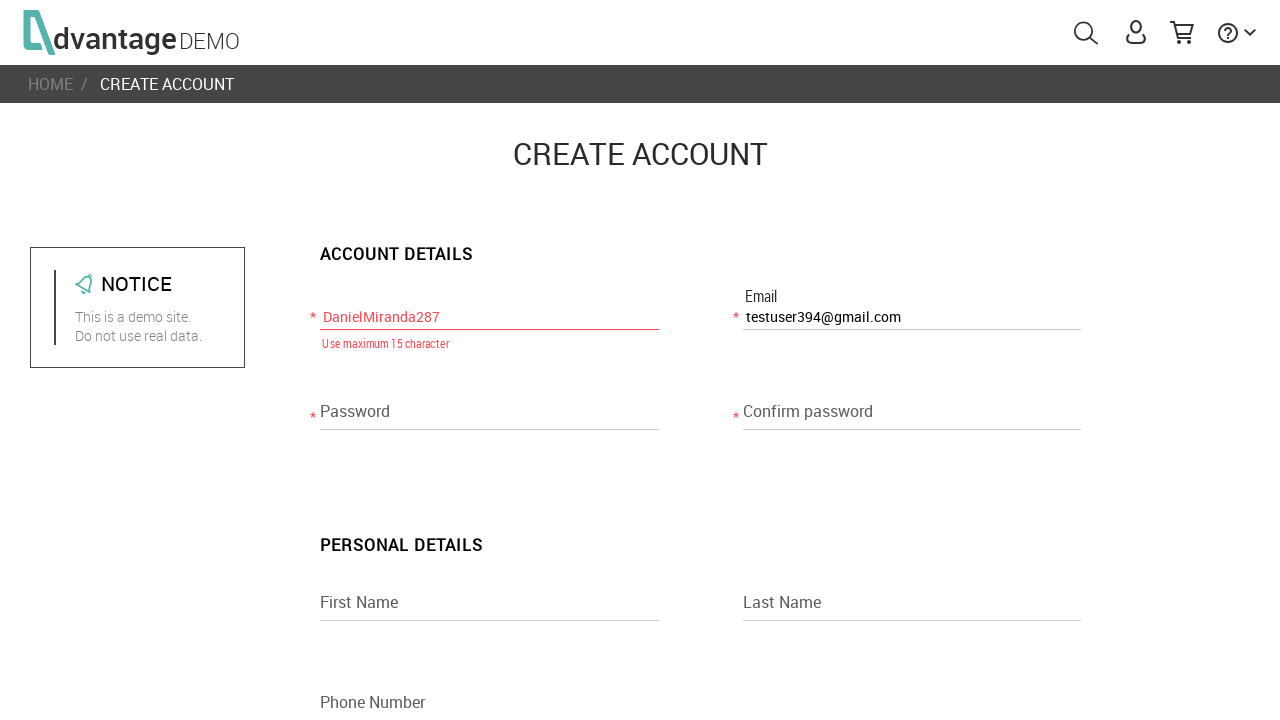